Tests radio button selection by clicking through all radio buttons to verify selection, then specifically selecting Option 3 and Option 1

Starting URL: https://kristinek.github.io/site/examples/actions

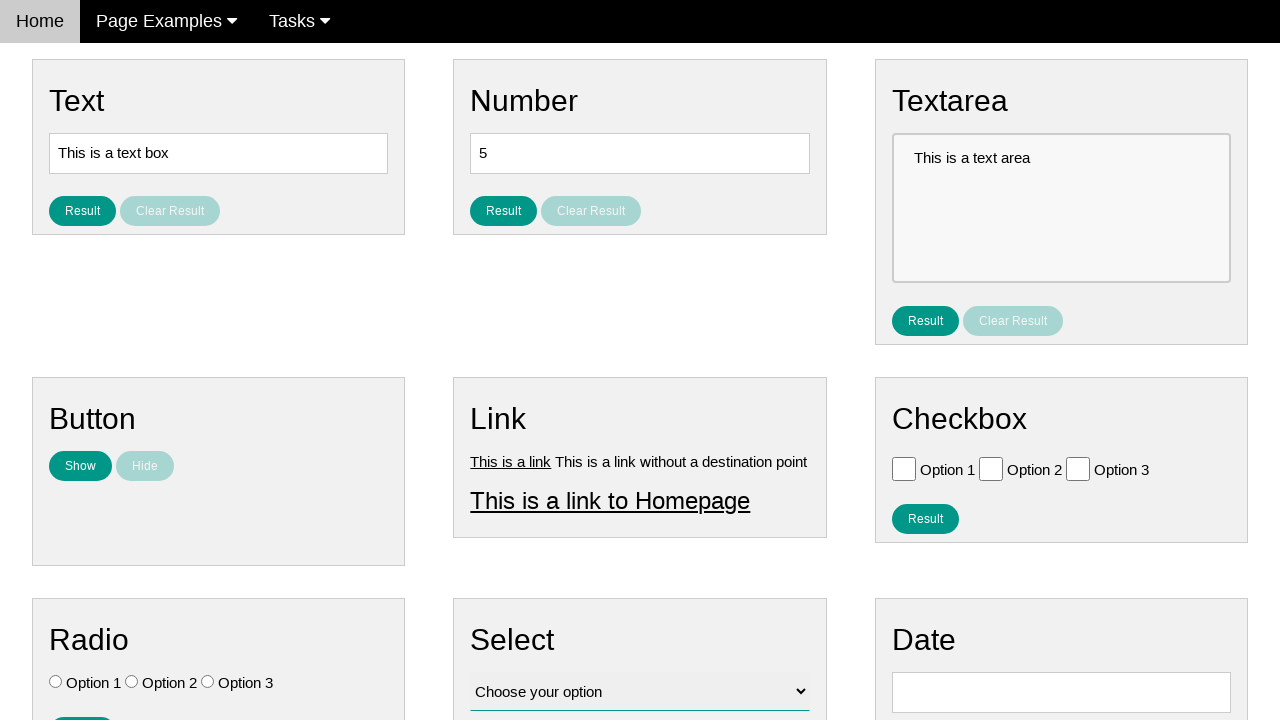

Navigated to radio button selection test page
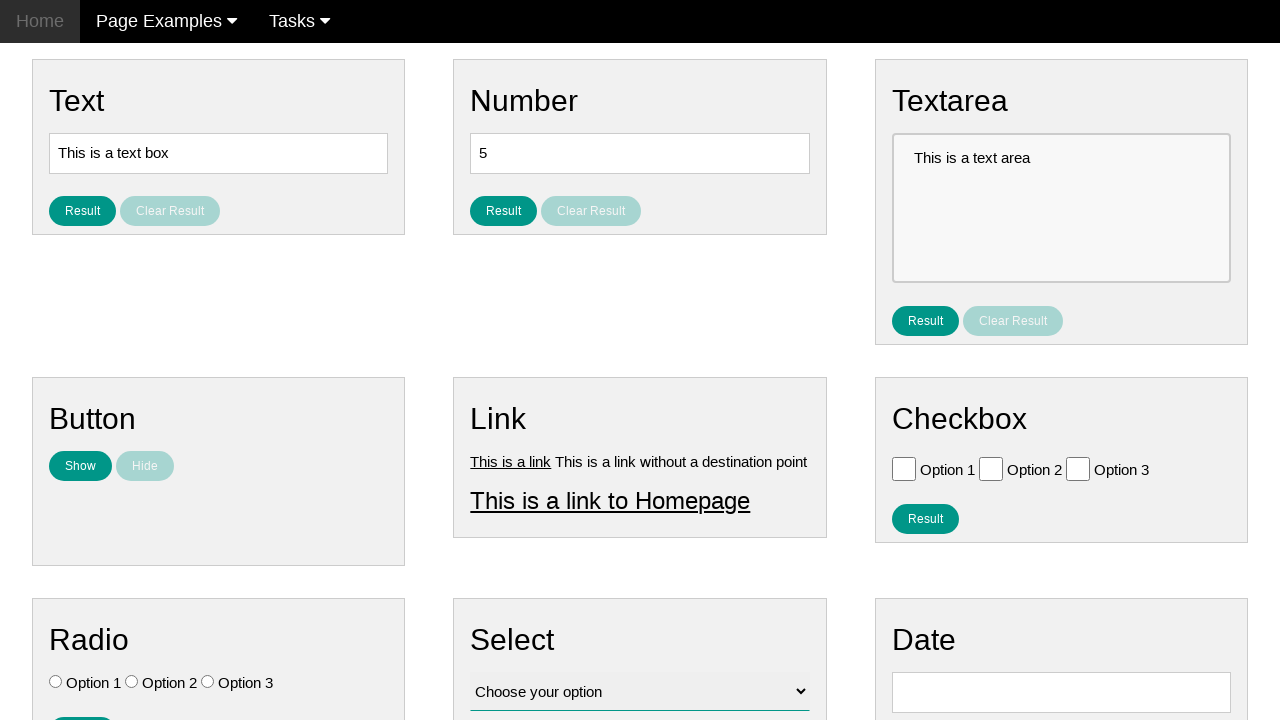

Located all radio buttons on the page
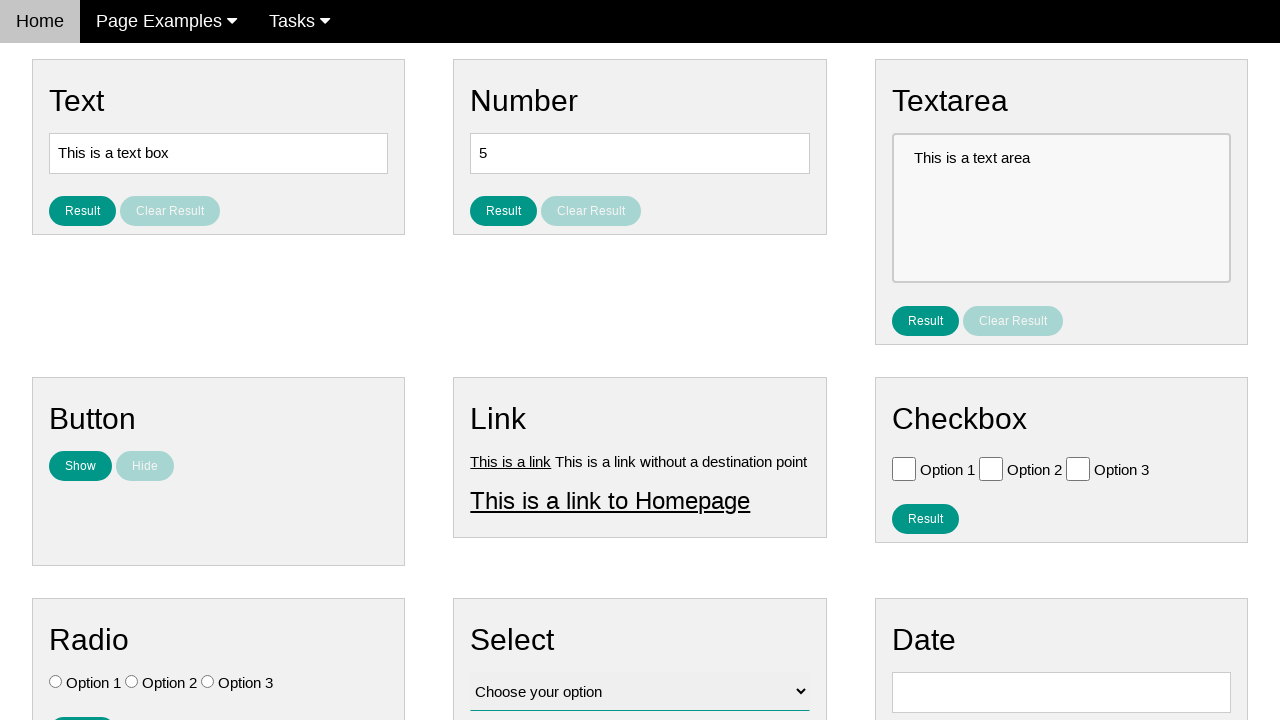

Clicked a radio button to test selection at (56, 682) on .w3-check[type='radio'] >> nth=0
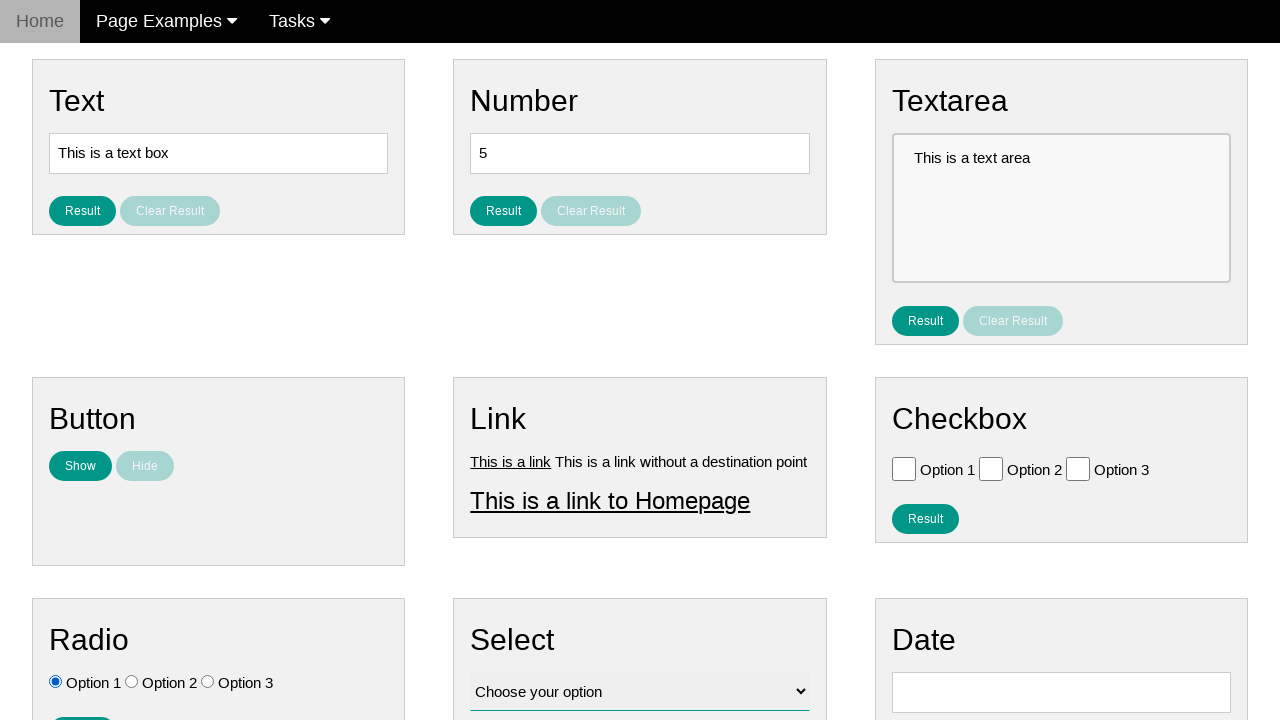

Clicked a radio button to test selection at (132, 682) on .w3-check[type='radio'] >> nth=1
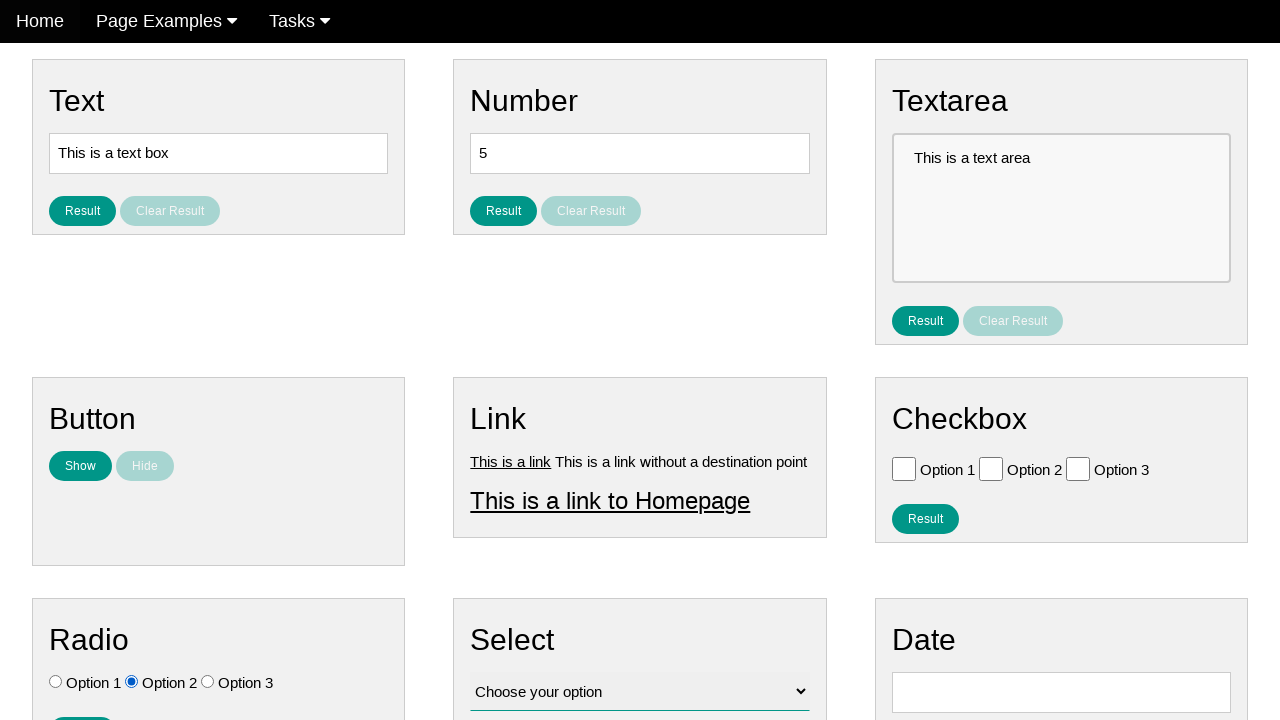

Clicked a radio button to test selection at (208, 682) on .w3-check[type='radio'] >> nth=2
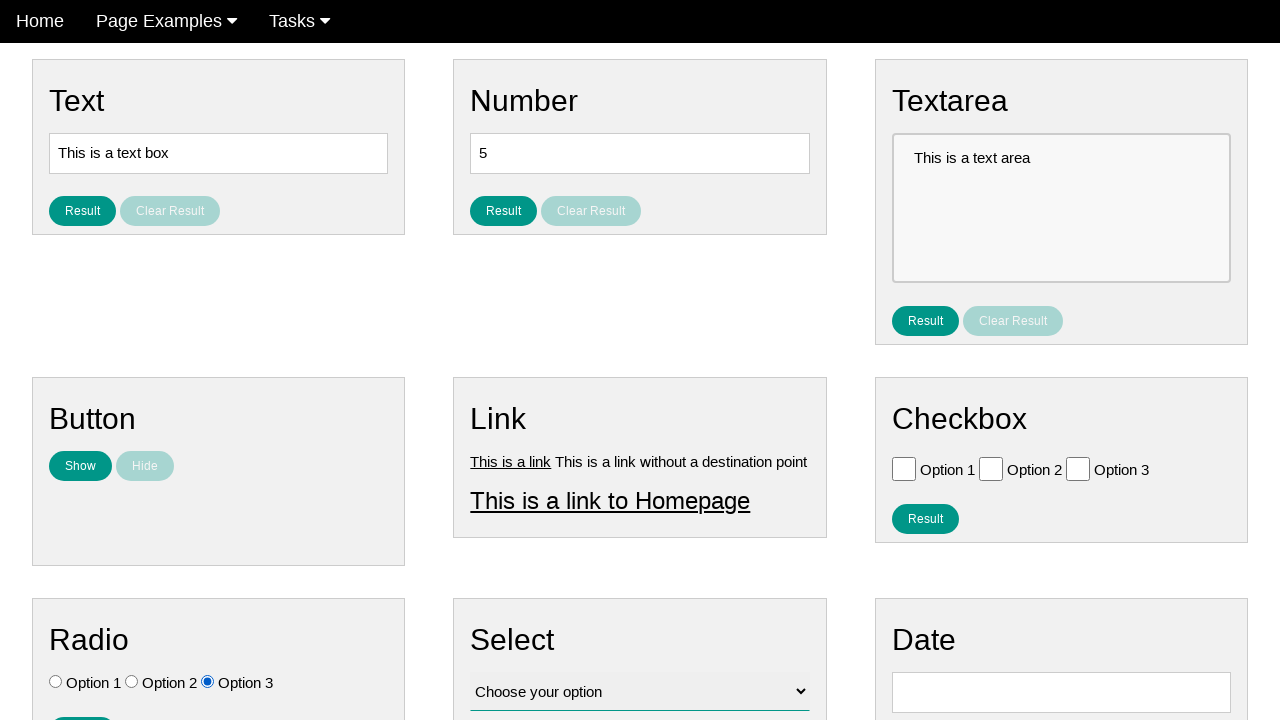

Selected Option 3 radio button at (208, 682) on .w3-check[value='Option 3'][type='radio']
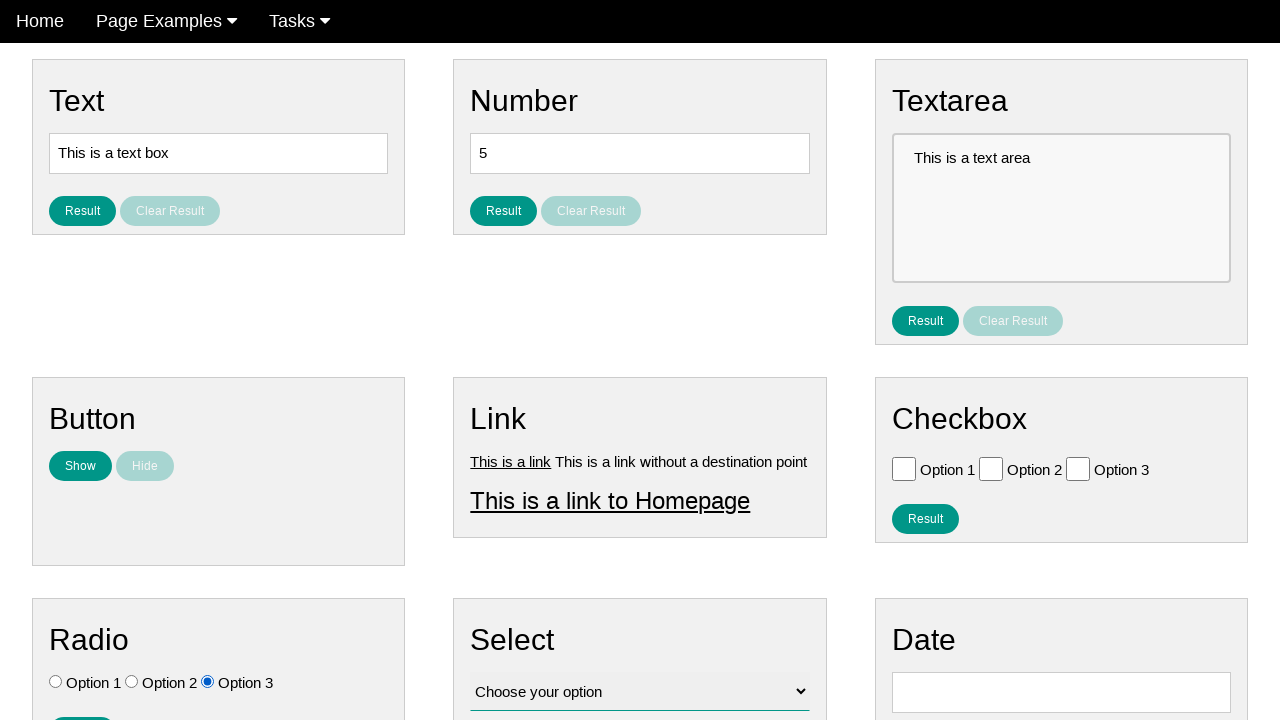

Selected Option 1 radio button at (56, 682) on .w3-check[value='Option 1'][type='radio']
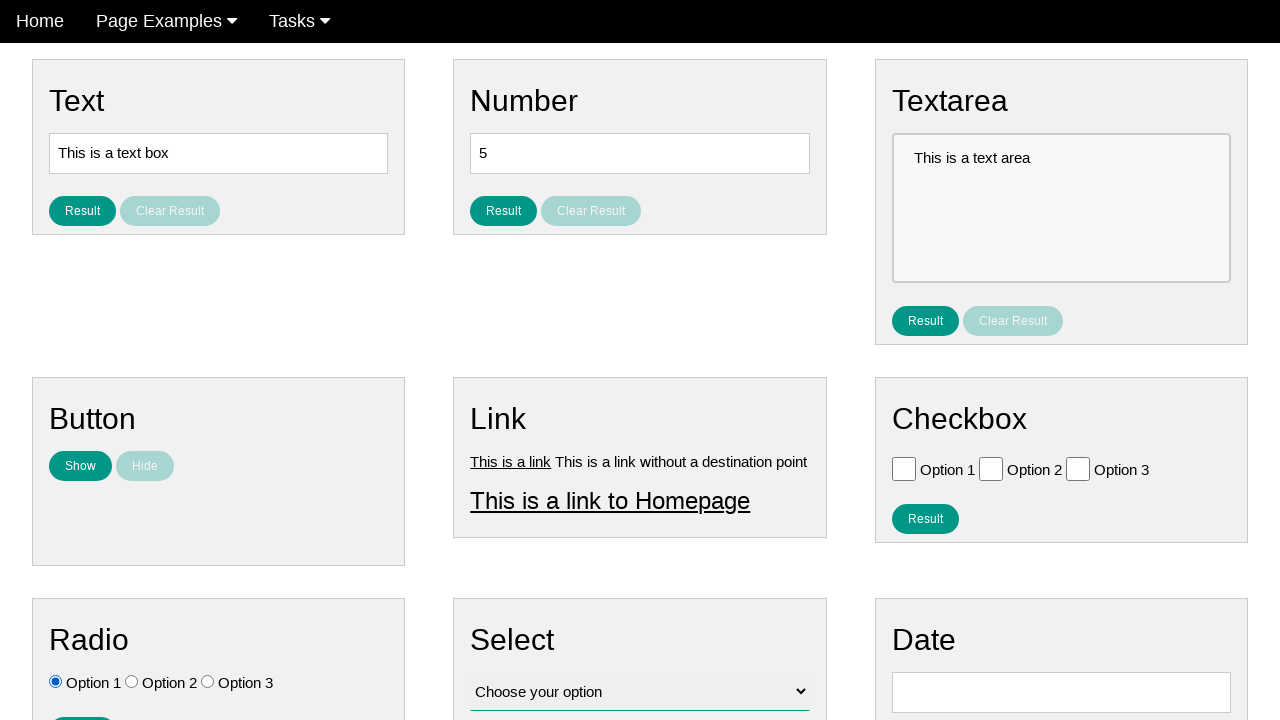

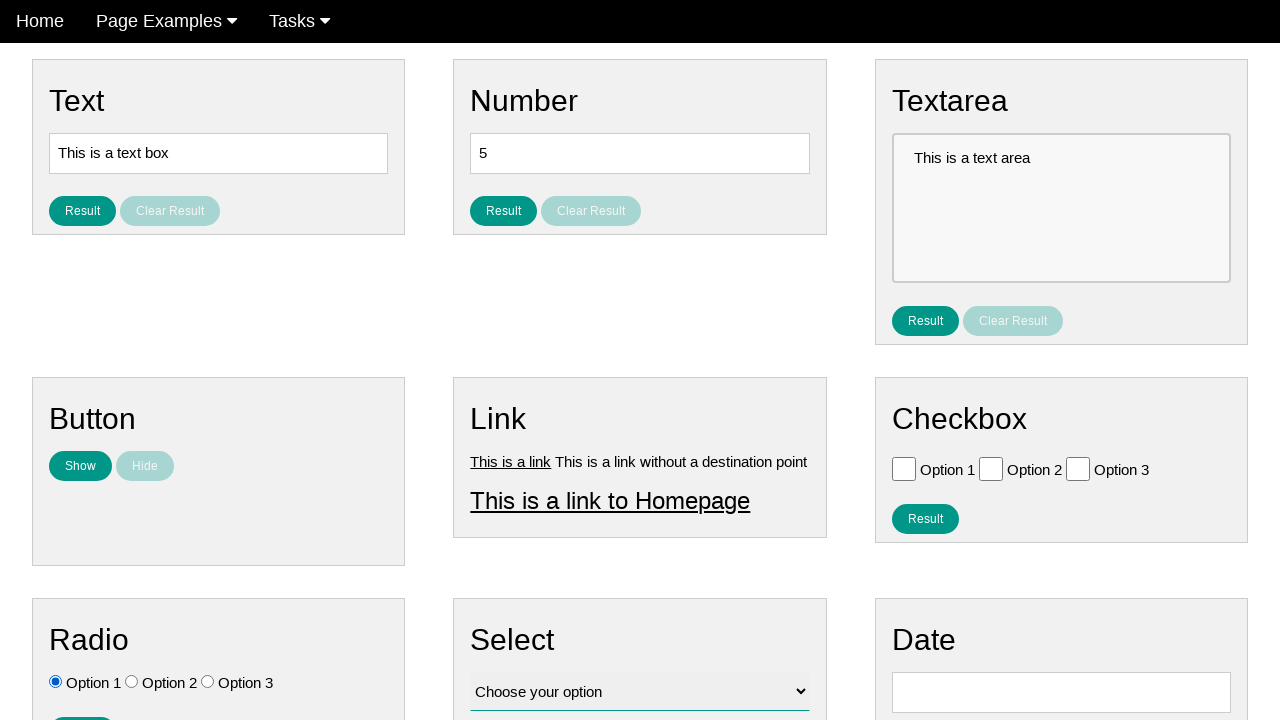